Tests the shifting content examples on The Internet test site by navigating through menu elements and image examples, including hover interactions.

Starting URL: https://the-internet.herokuapp.com/

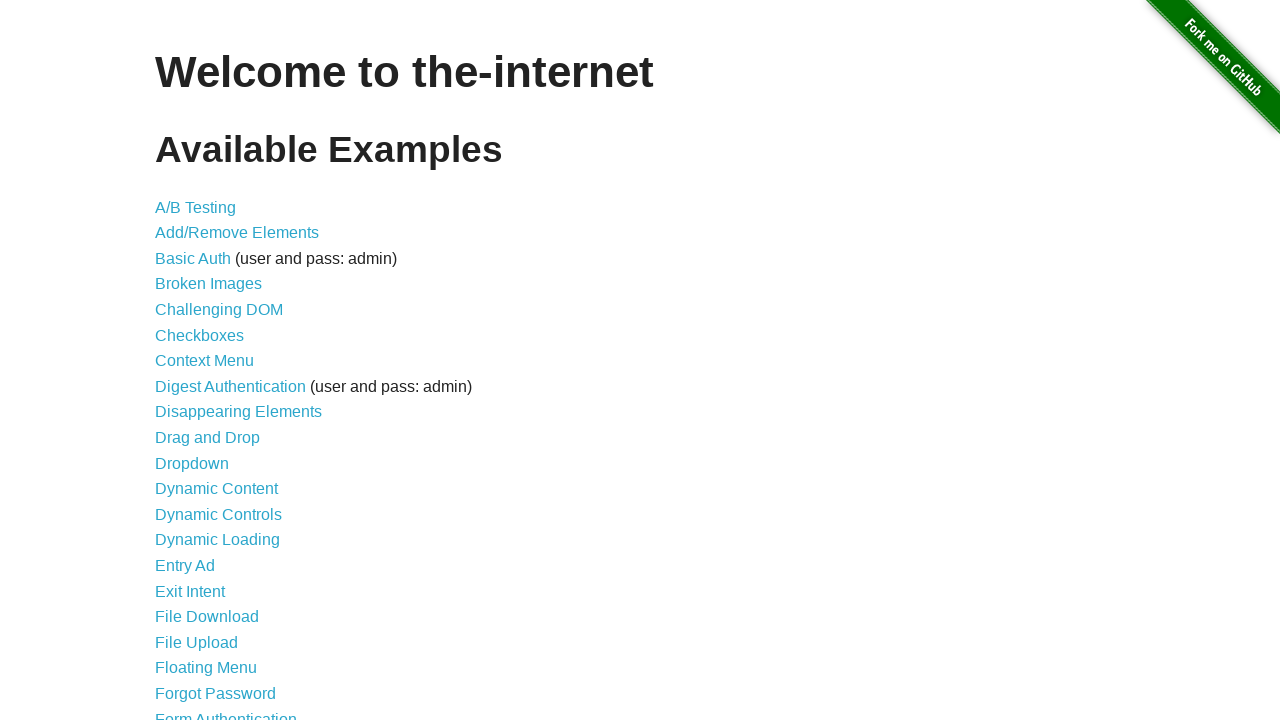

Clicked on 'Shifting Content' link at (212, 523) on text=Shifting Content
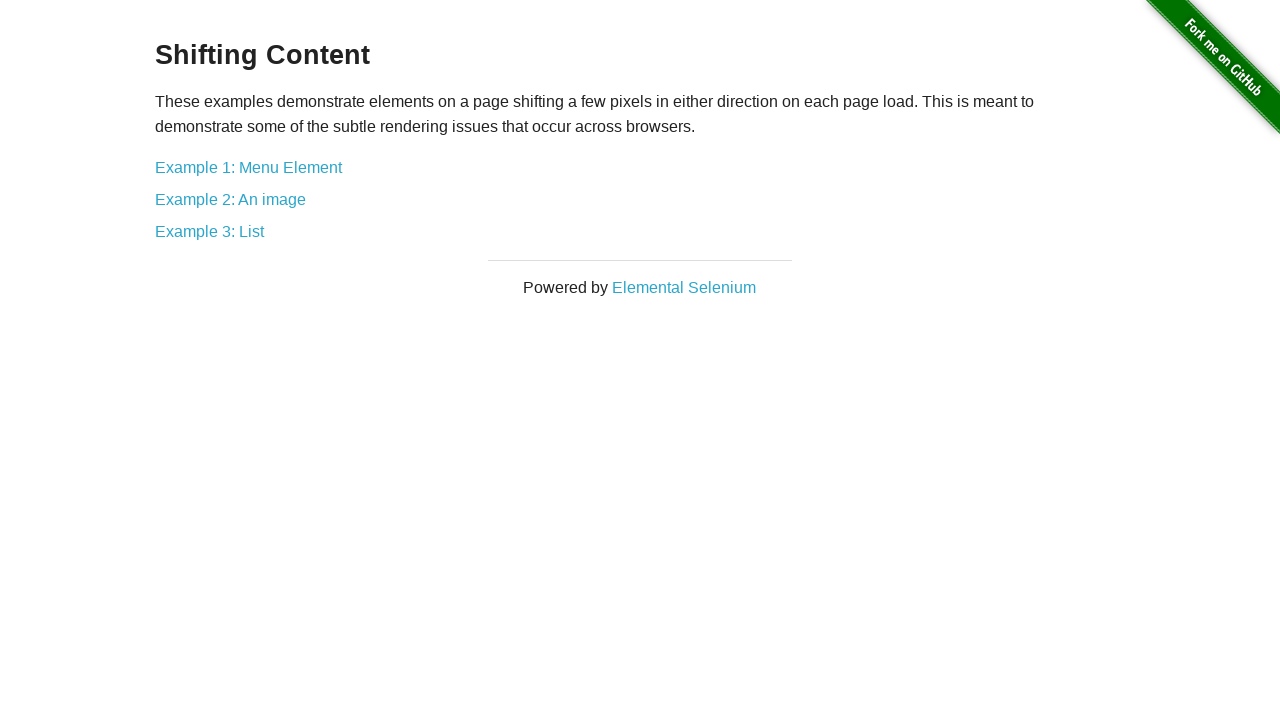

Clicked on 'Example 1: Menu Element' at (248, 167) on text=Example 1: Menu Element
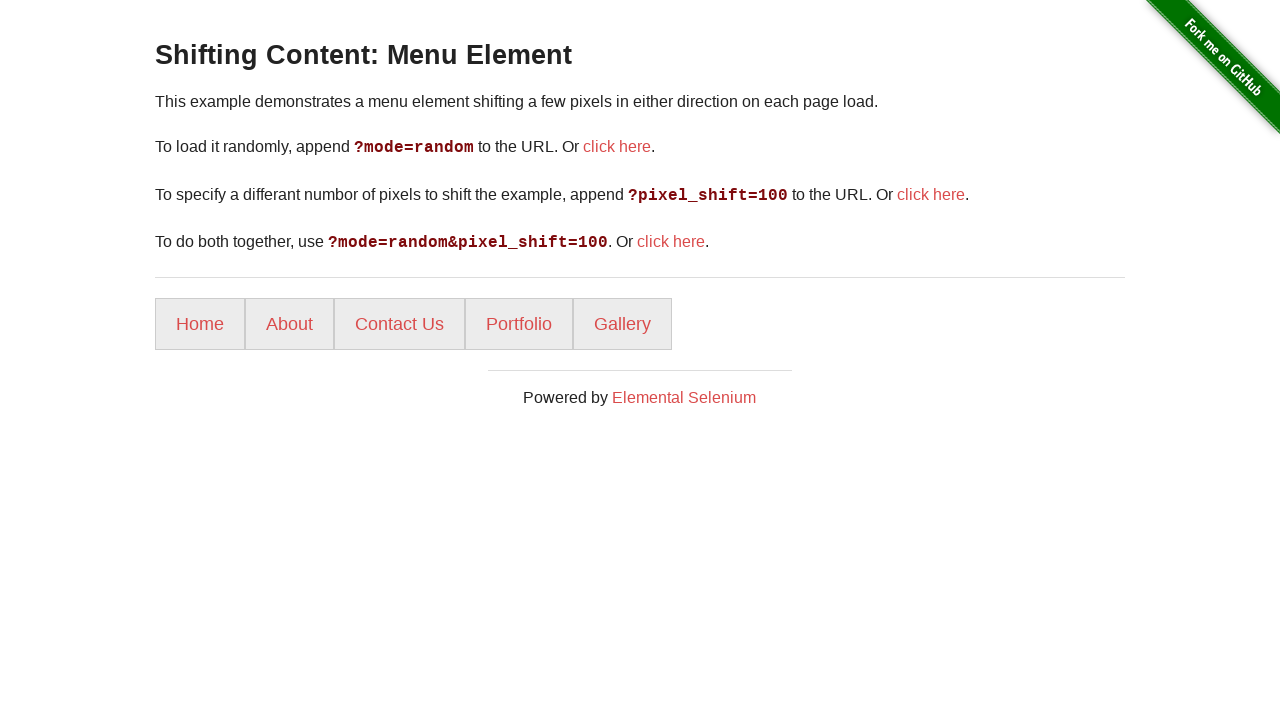

Hovered over the 'Home' link at (200, 324) on text=Home
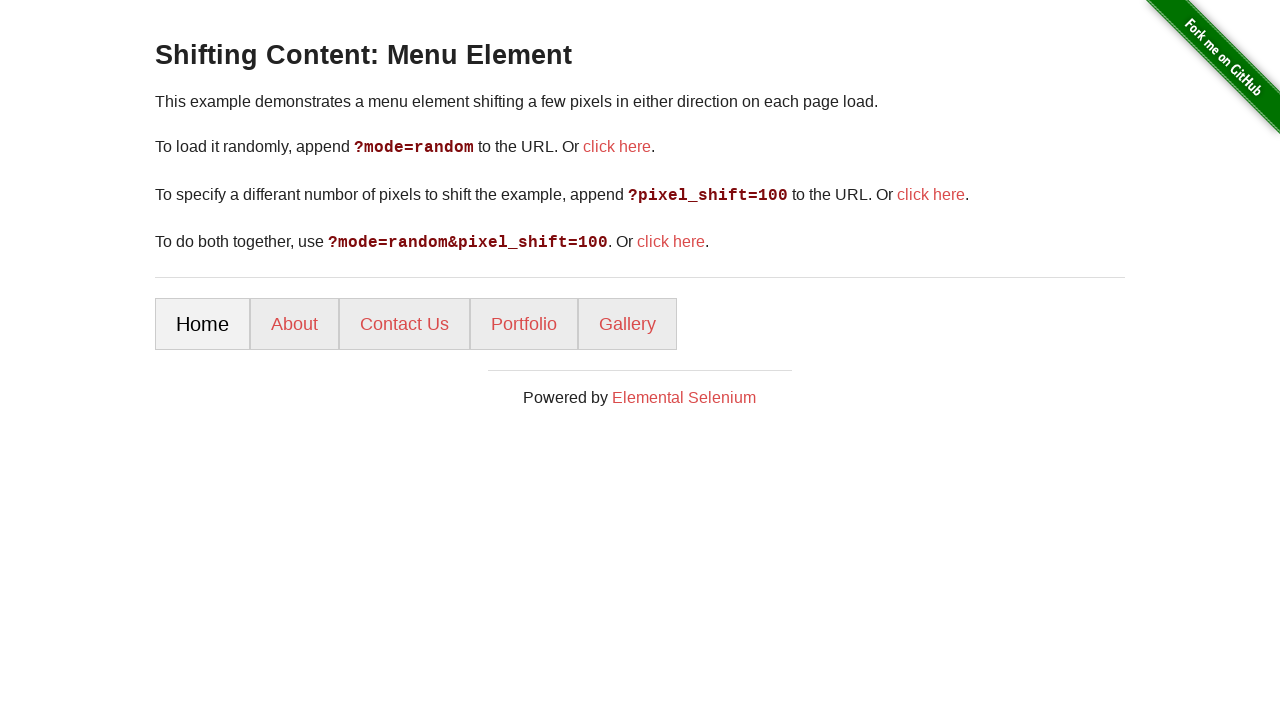

Navigated back from menu element example
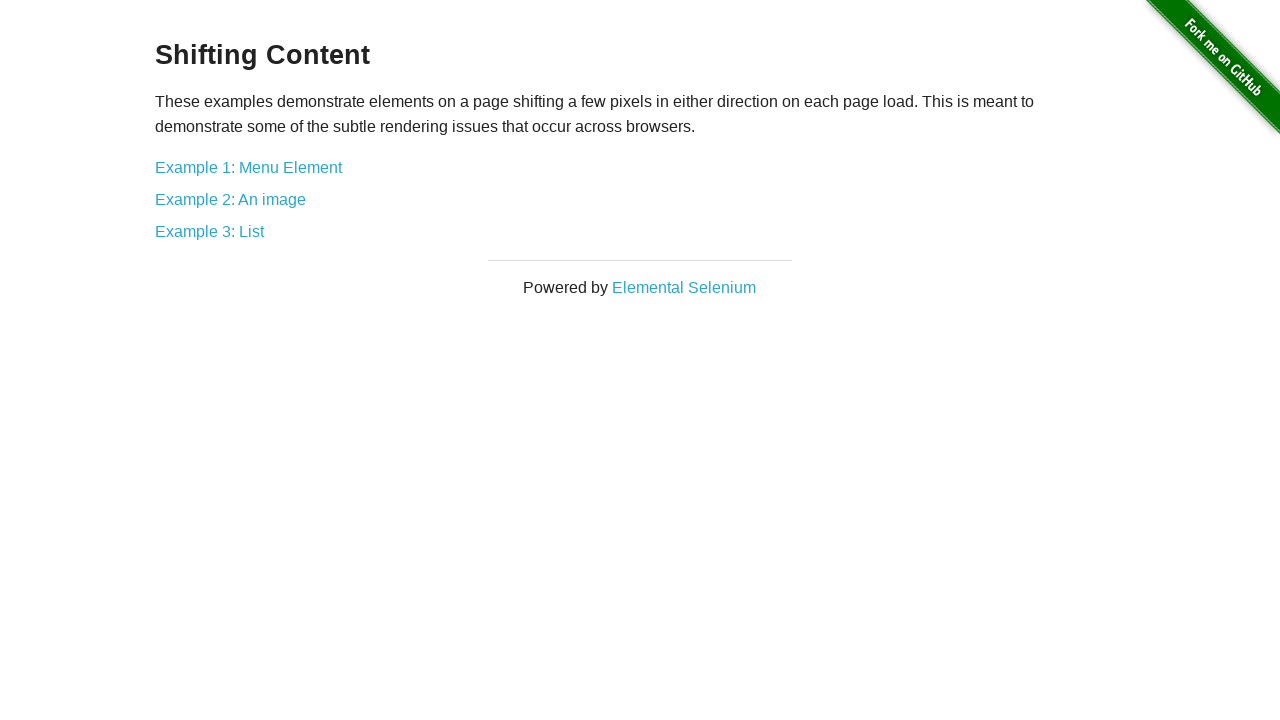

Clicked on 'Example 2: An image' at (230, 199) on text=Example 2: An image
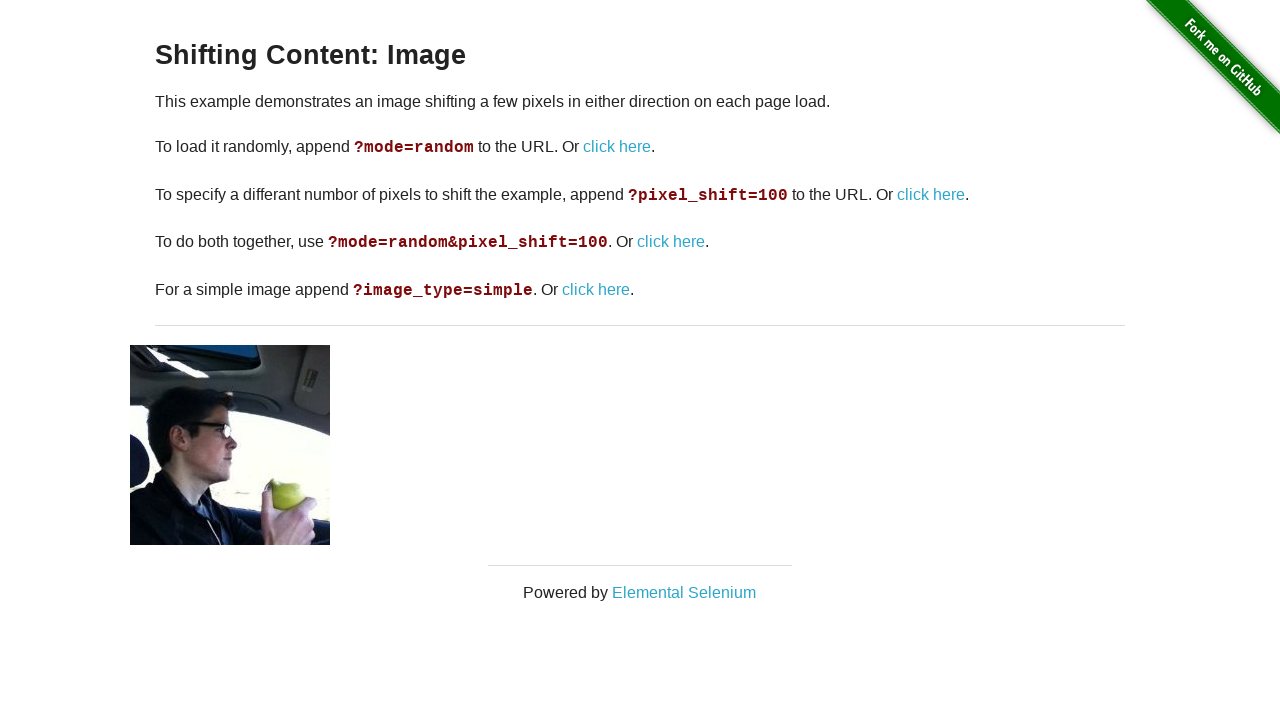

Clicked on 'click here' link at (617, 147) on text=click here
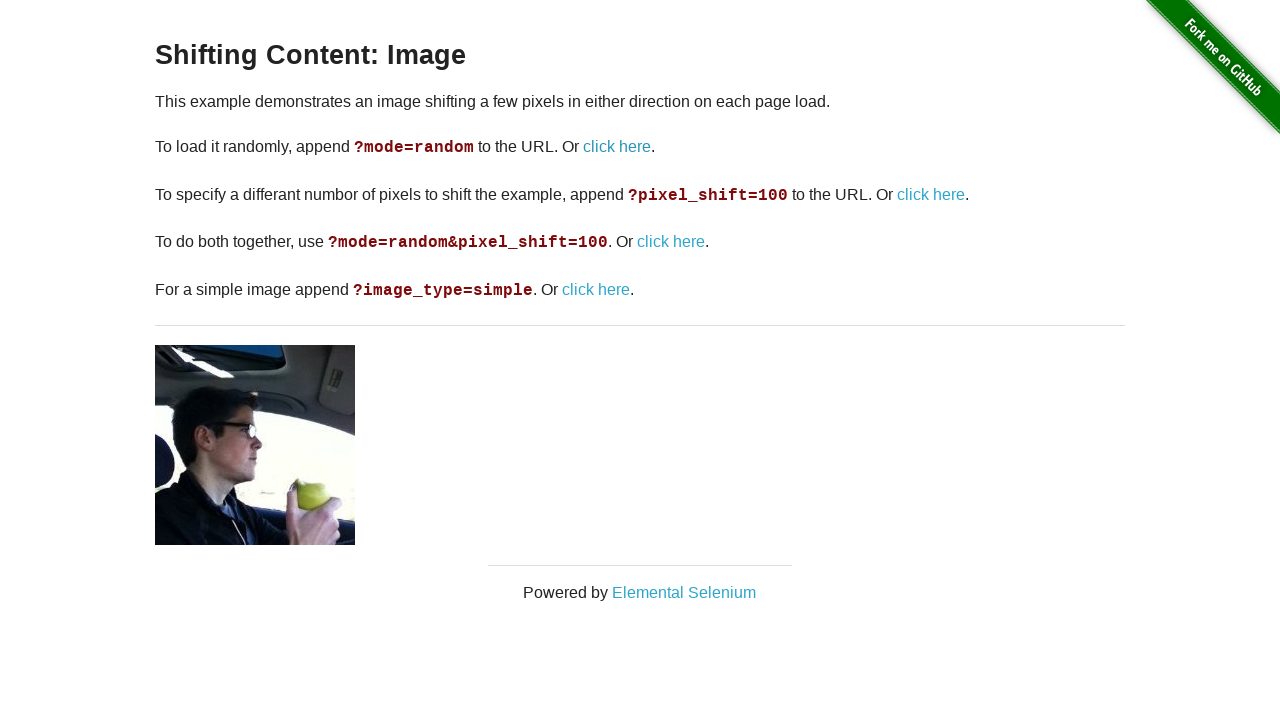

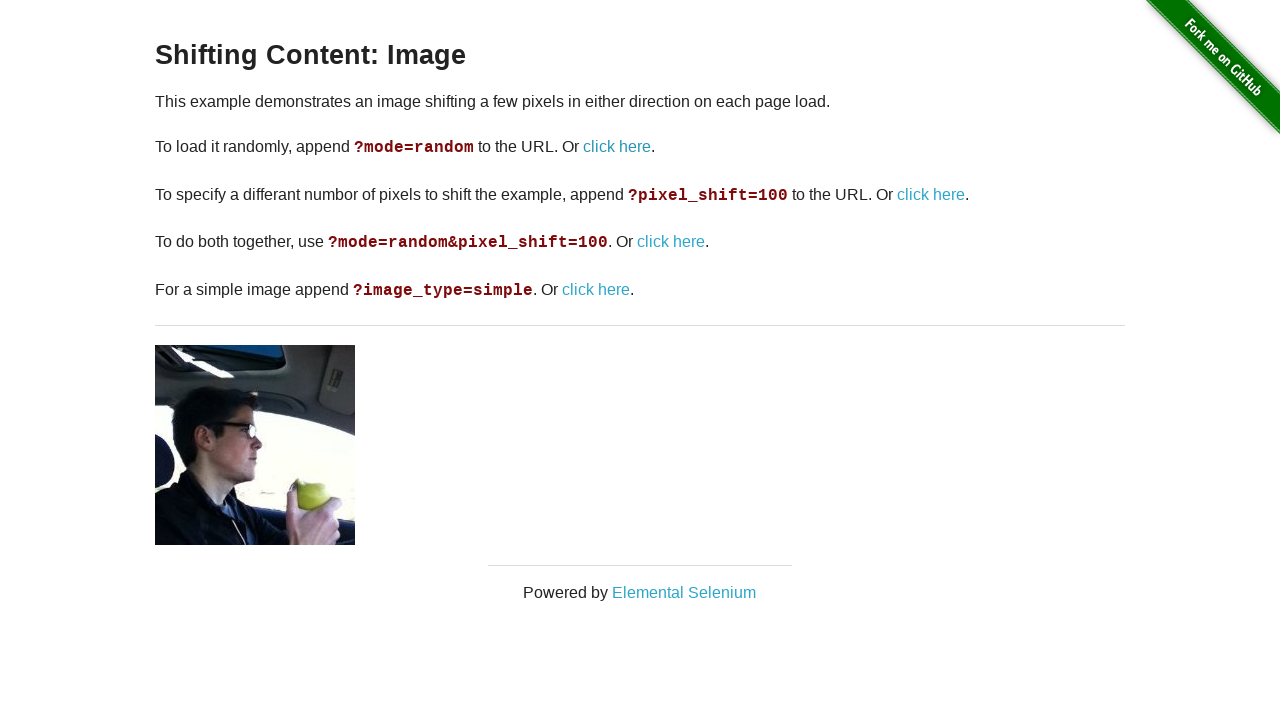